Tests completing all tasks using the toggle-all button and verifies items left count becomes zero

Starting URL: http://todomvc4tasj.herokuapp.com/

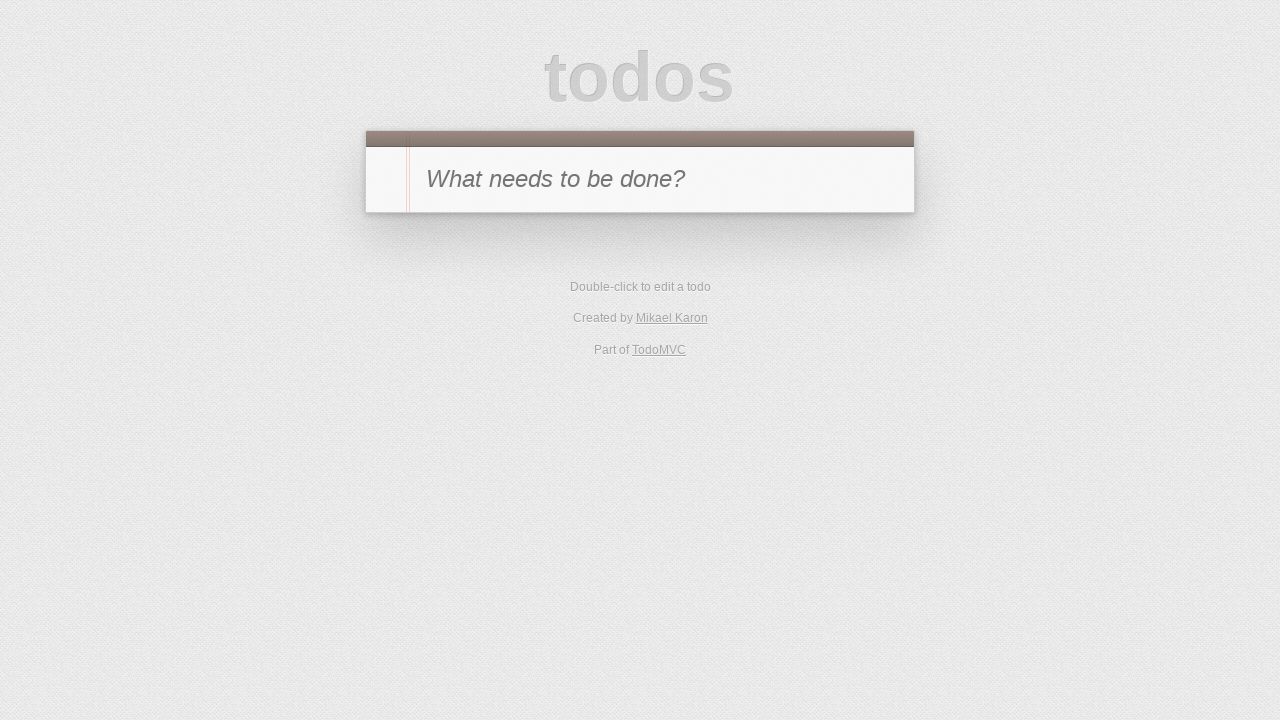

Set up initial tasks via localStorage with 4 incomplete items
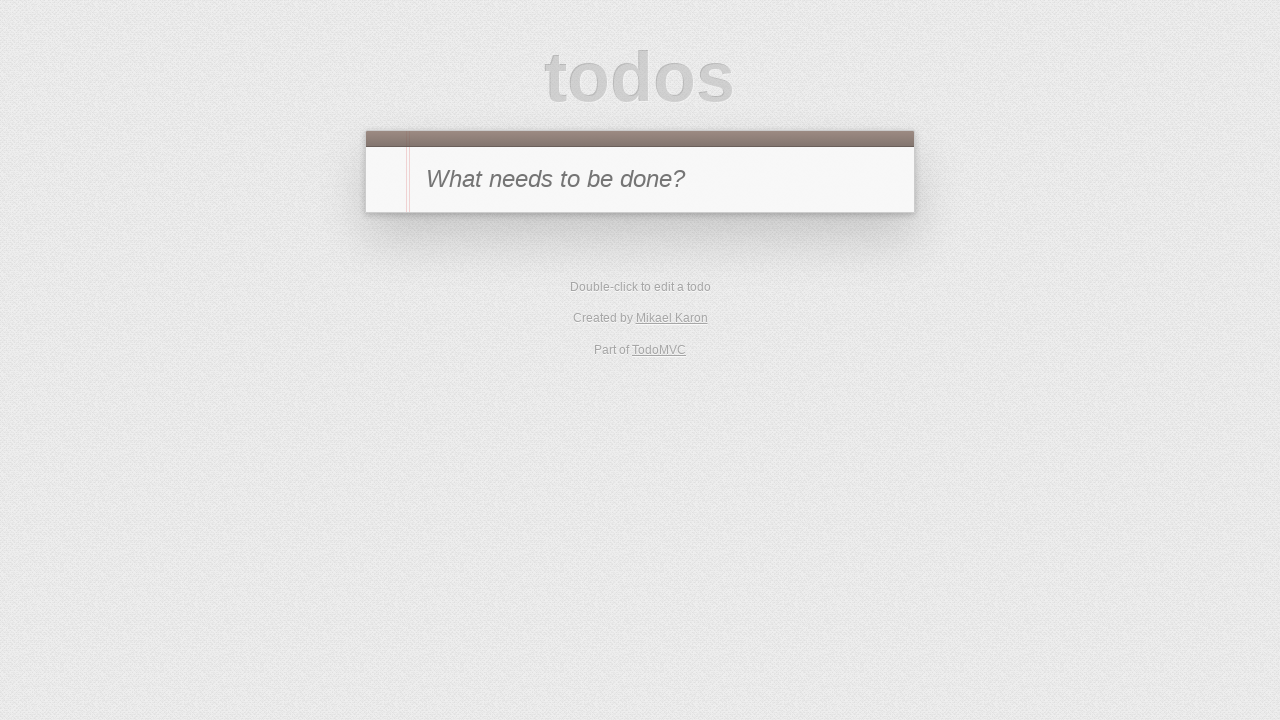

Reloaded page to load tasks from localStorage
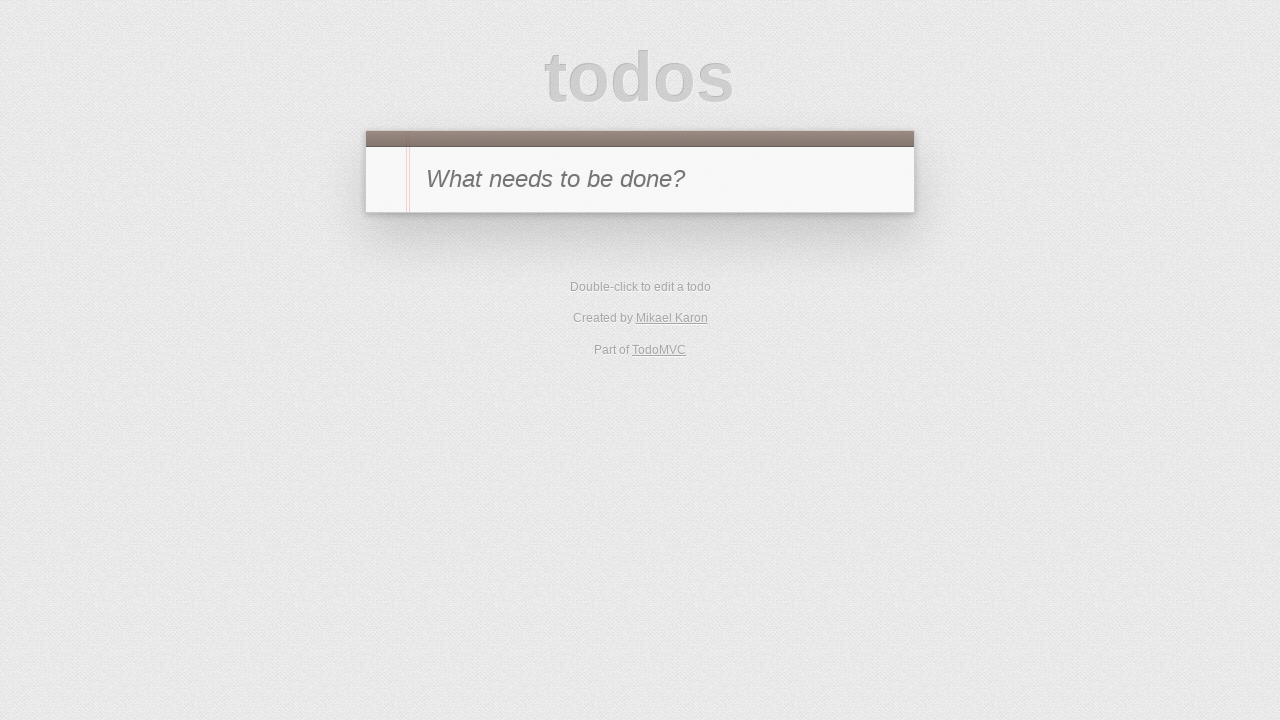

Clicked toggle-all button to complete all tasks at (388, 180) on #toggle-all
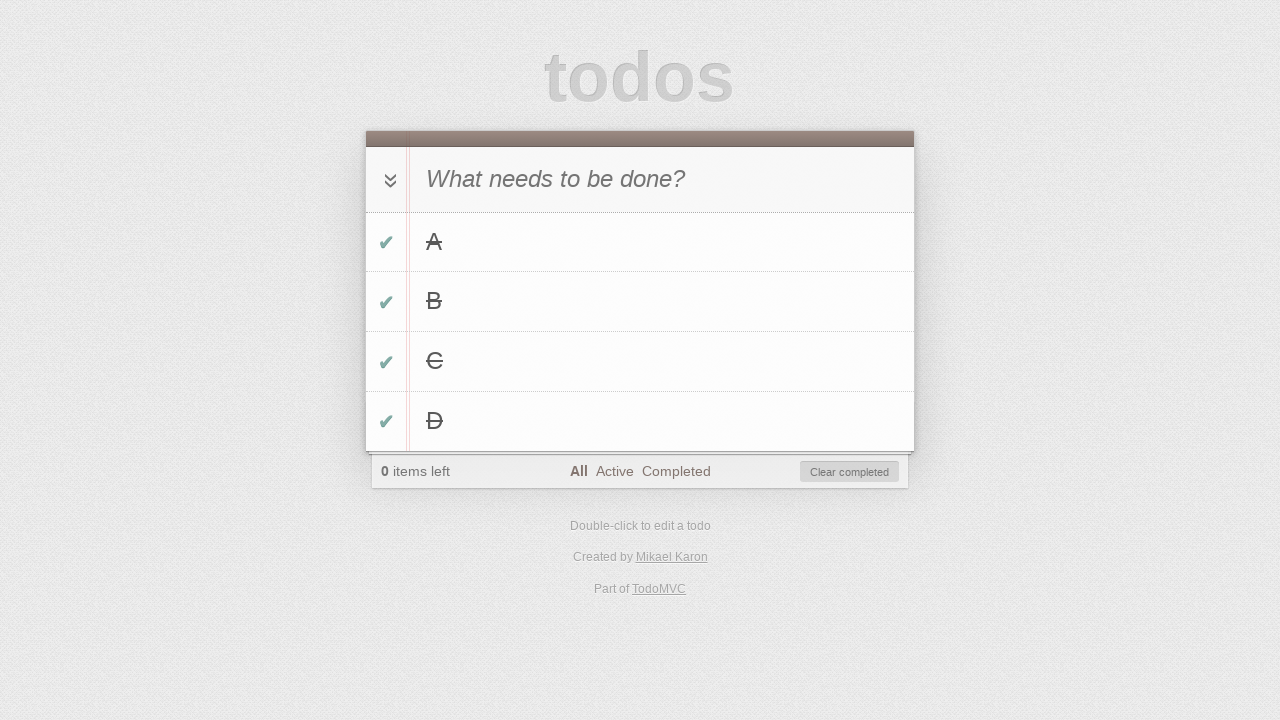

Verified todo list items are present
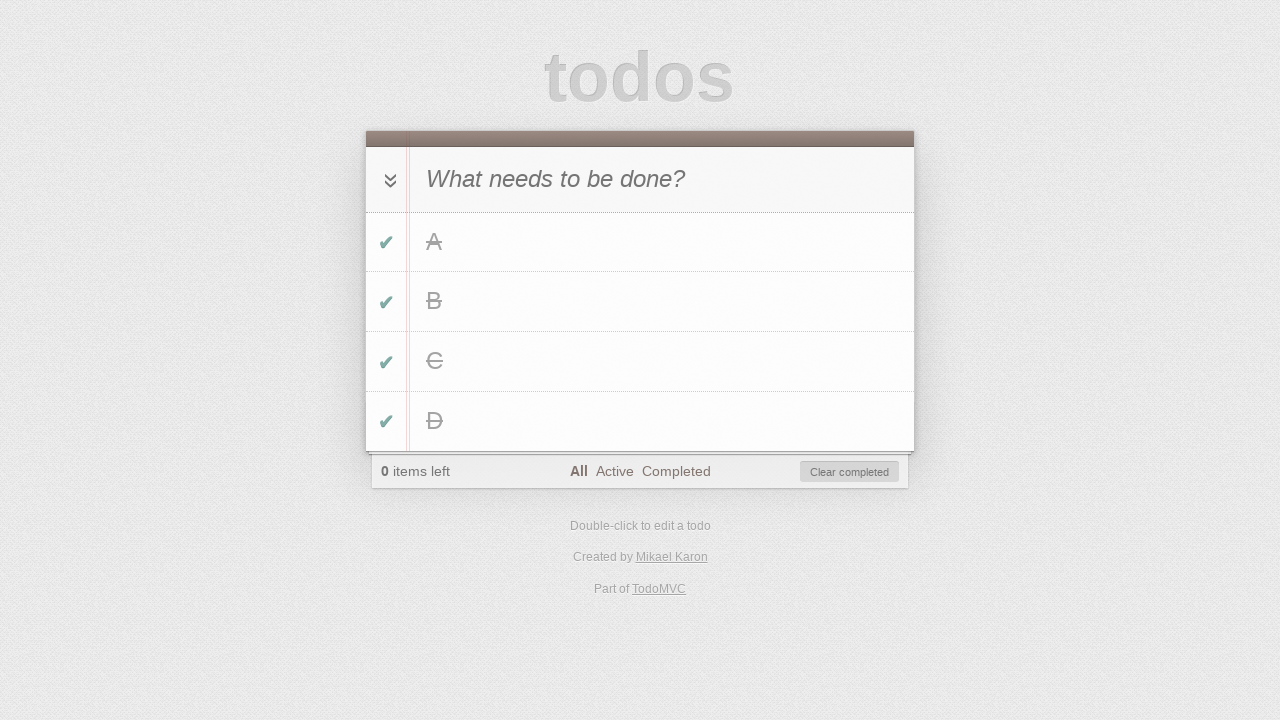

Verified items left count element is present and shows zero
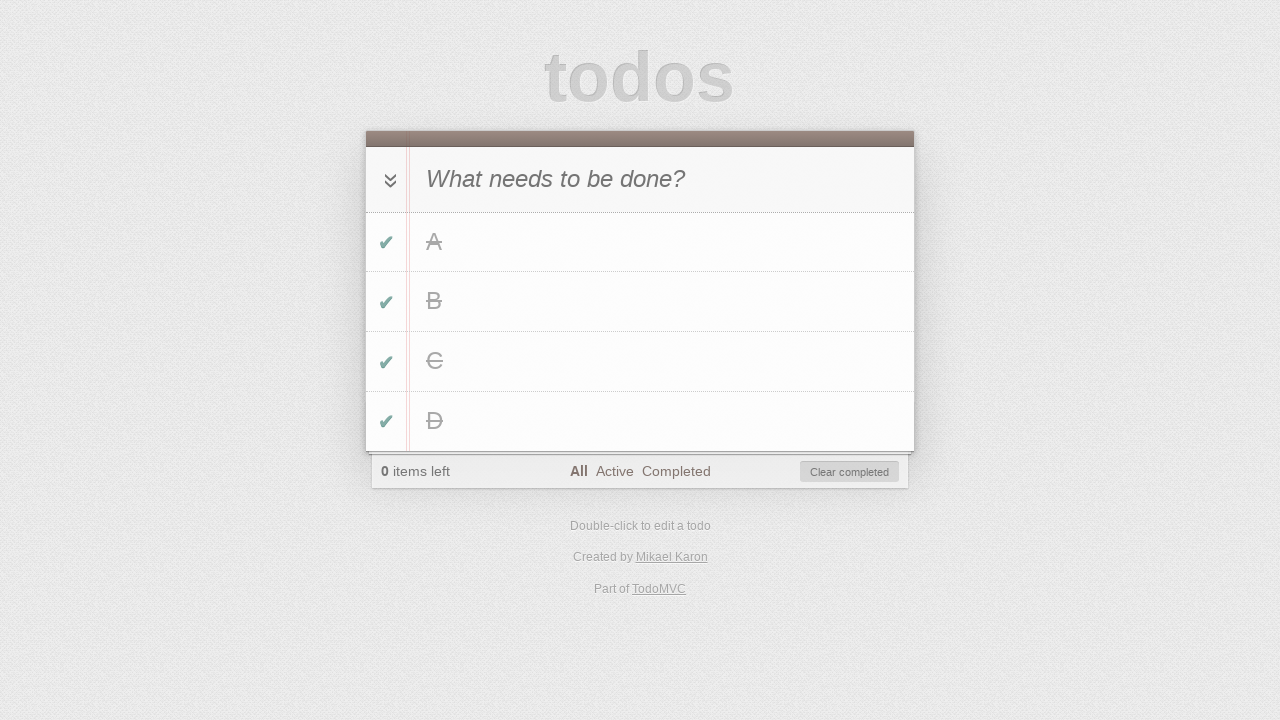

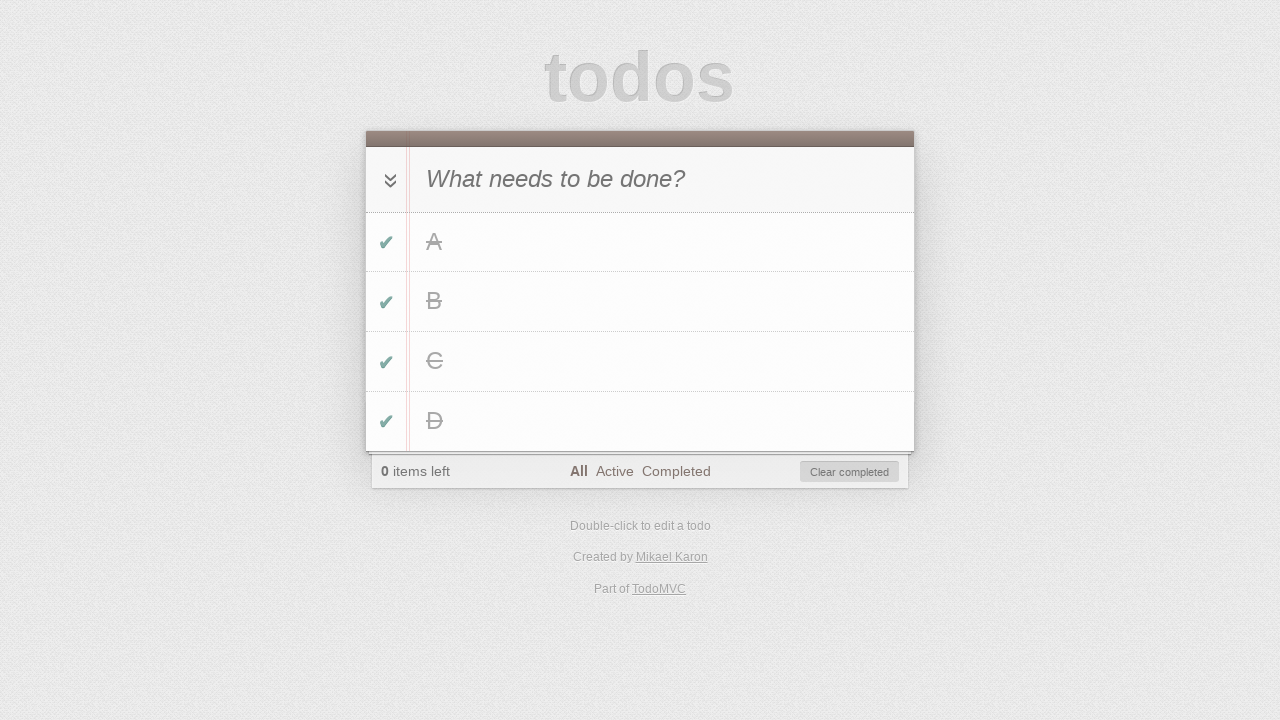